Tests that the currently applied filter link is highlighted with selected class

Starting URL: https://demo.playwright.dev/todomvc

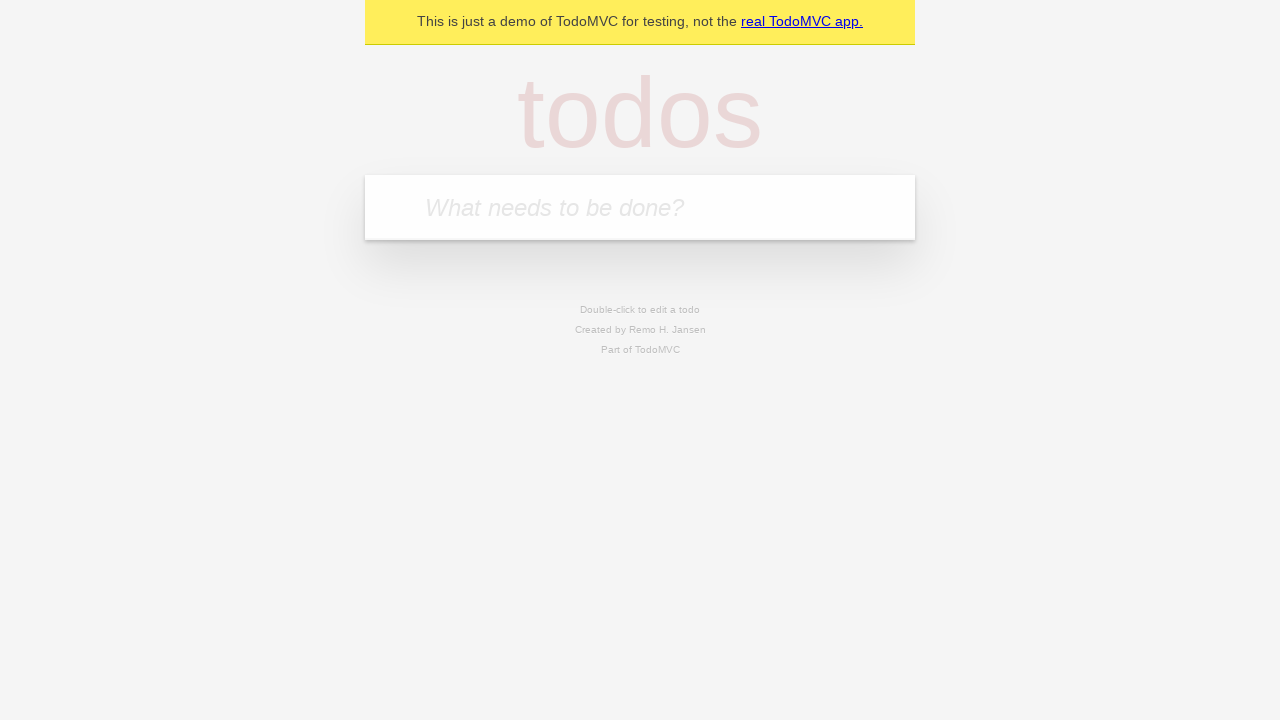

Filled todo input with 'buy more cheese' on internal:attr=[placeholder="What needs to be done?"i]
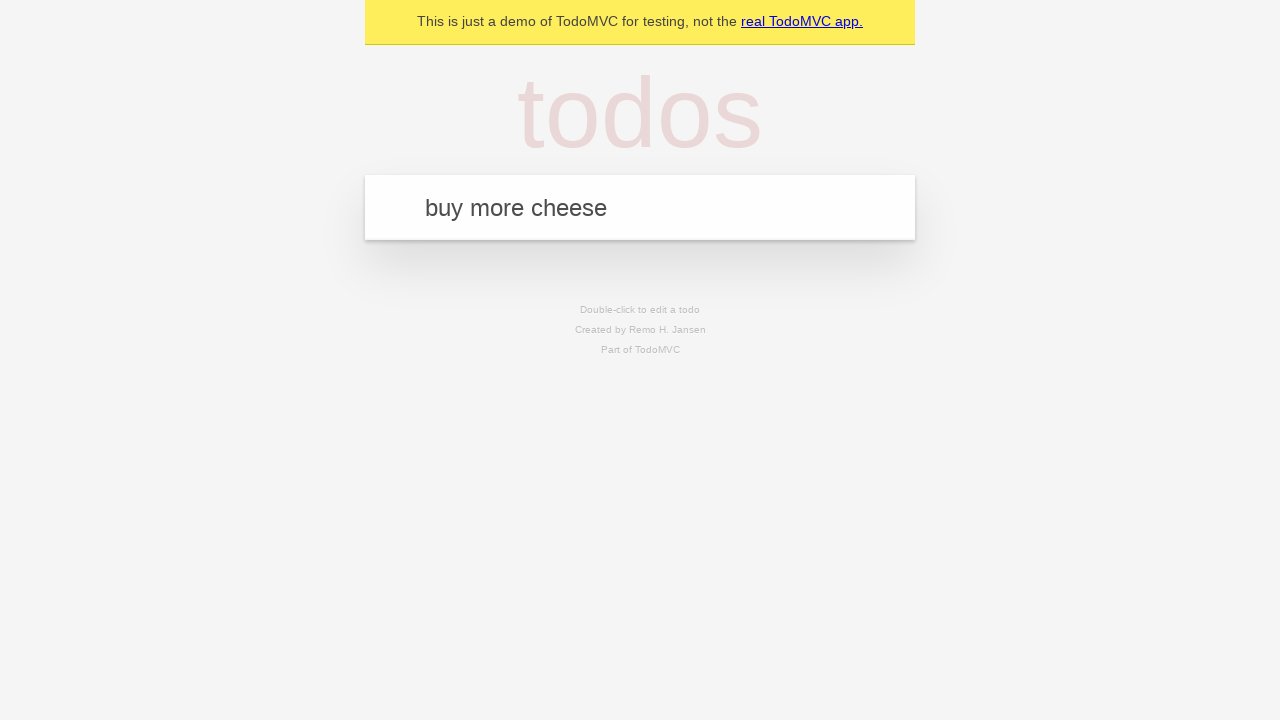

Pressed Enter to add first todo on internal:attr=[placeholder="What needs to be done?"i]
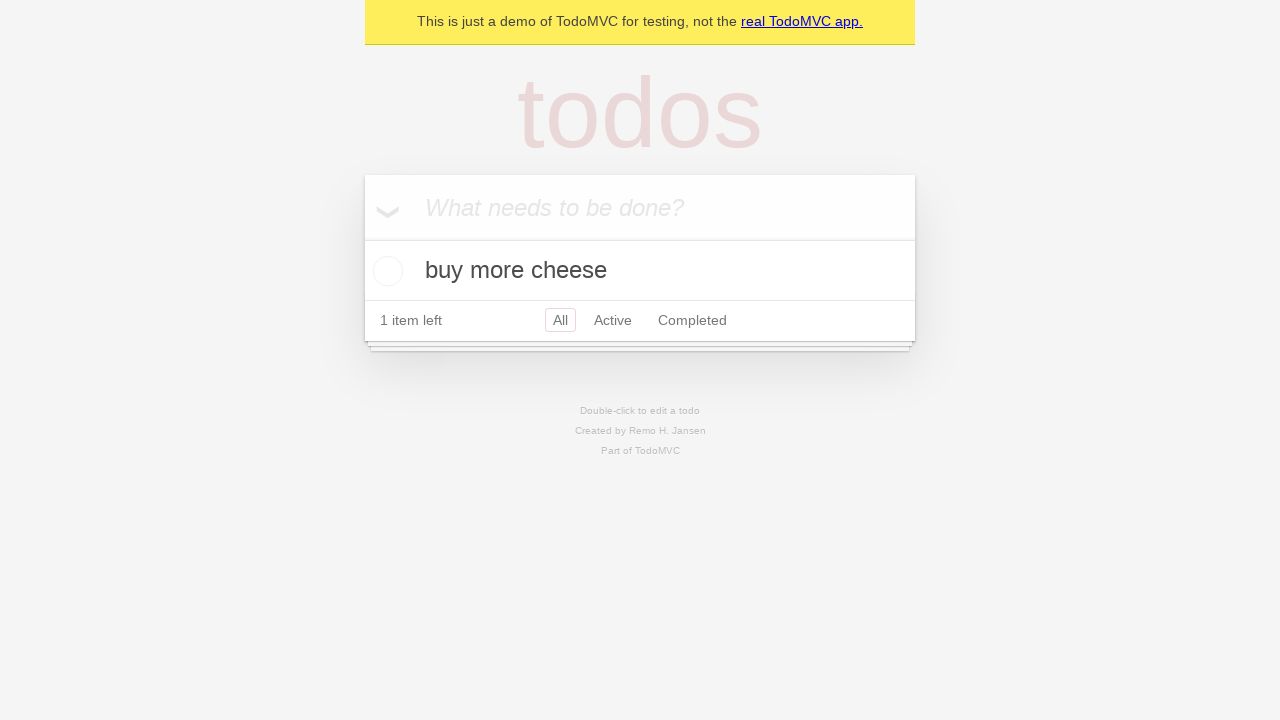

Filled todo input with 'feed the cat' on internal:attr=[placeholder="What needs to be done?"i]
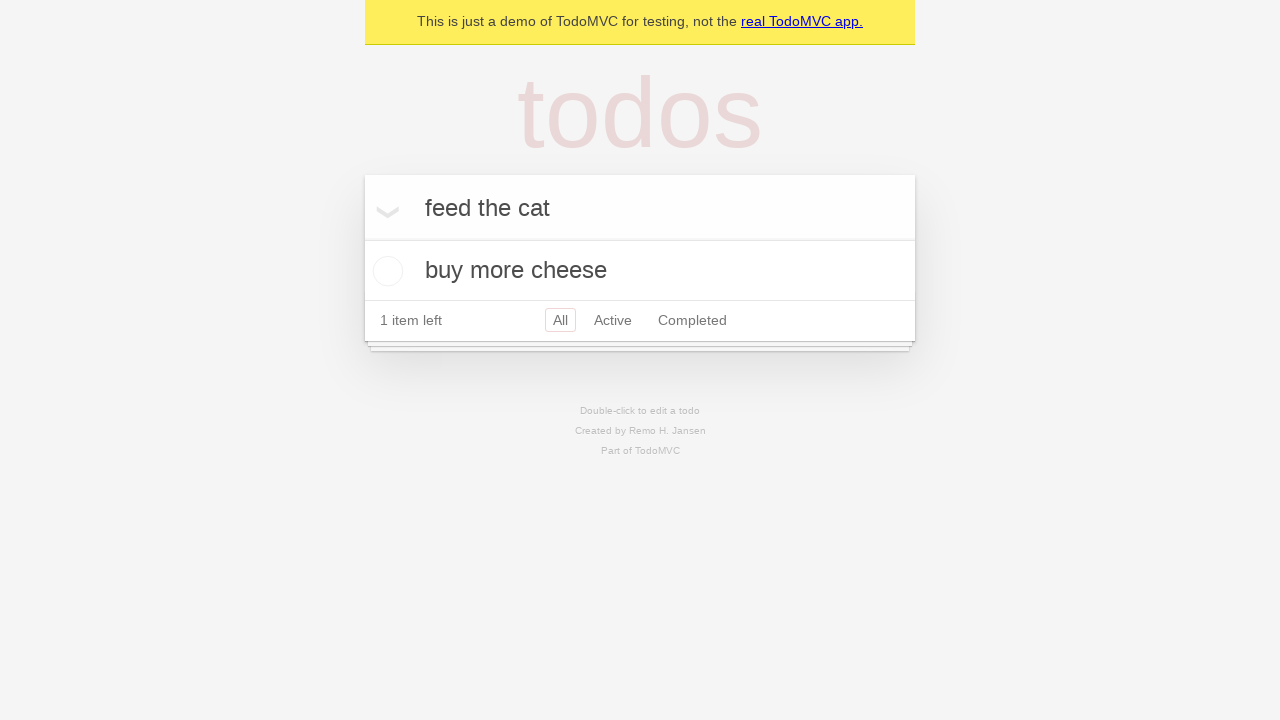

Pressed Enter to add second todo on internal:attr=[placeholder="What needs to be done?"i]
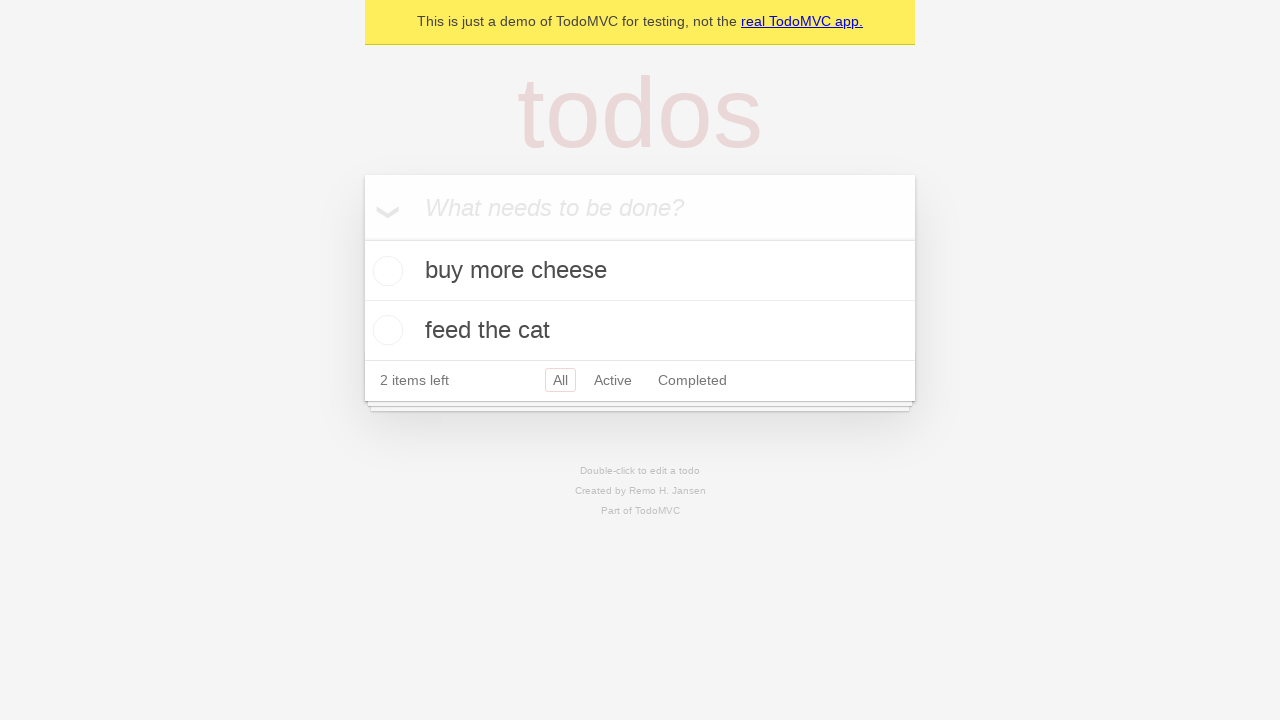

Filled todo input with 'book a doctors appointment' on internal:attr=[placeholder="What needs to be done?"i]
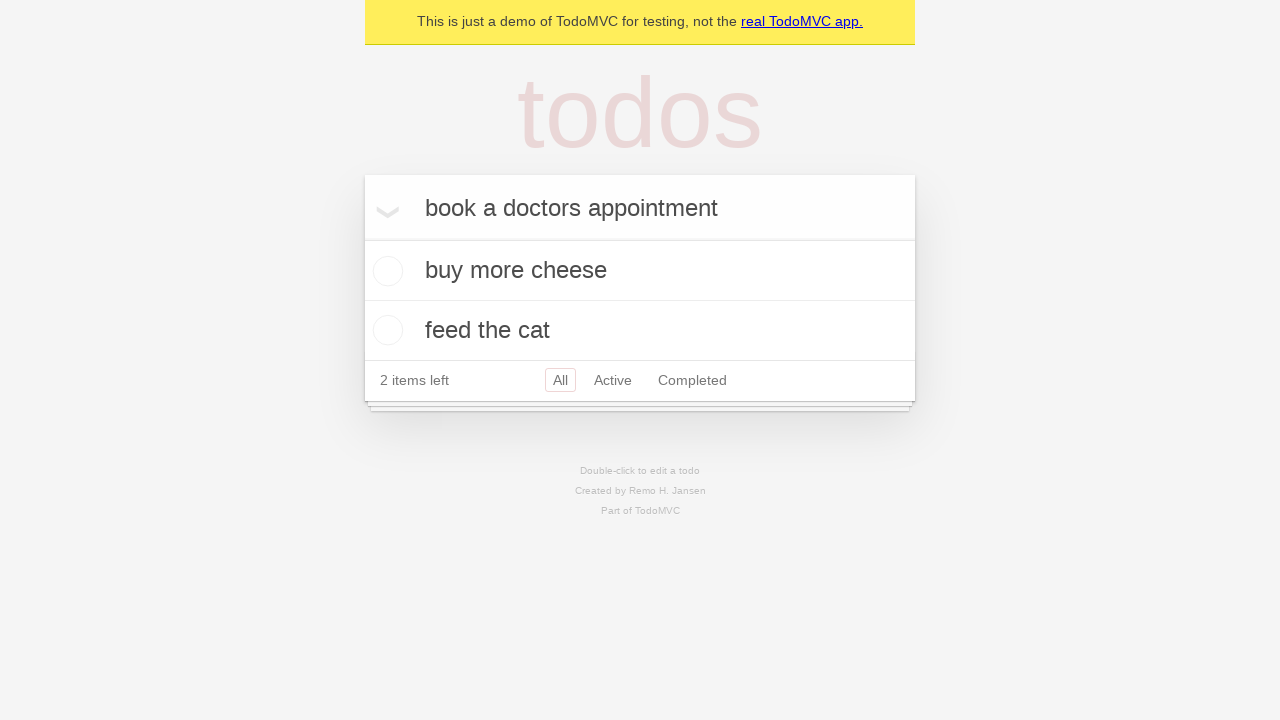

Pressed Enter to add third todo on internal:attr=[placeholder="What needs to be done?"i]
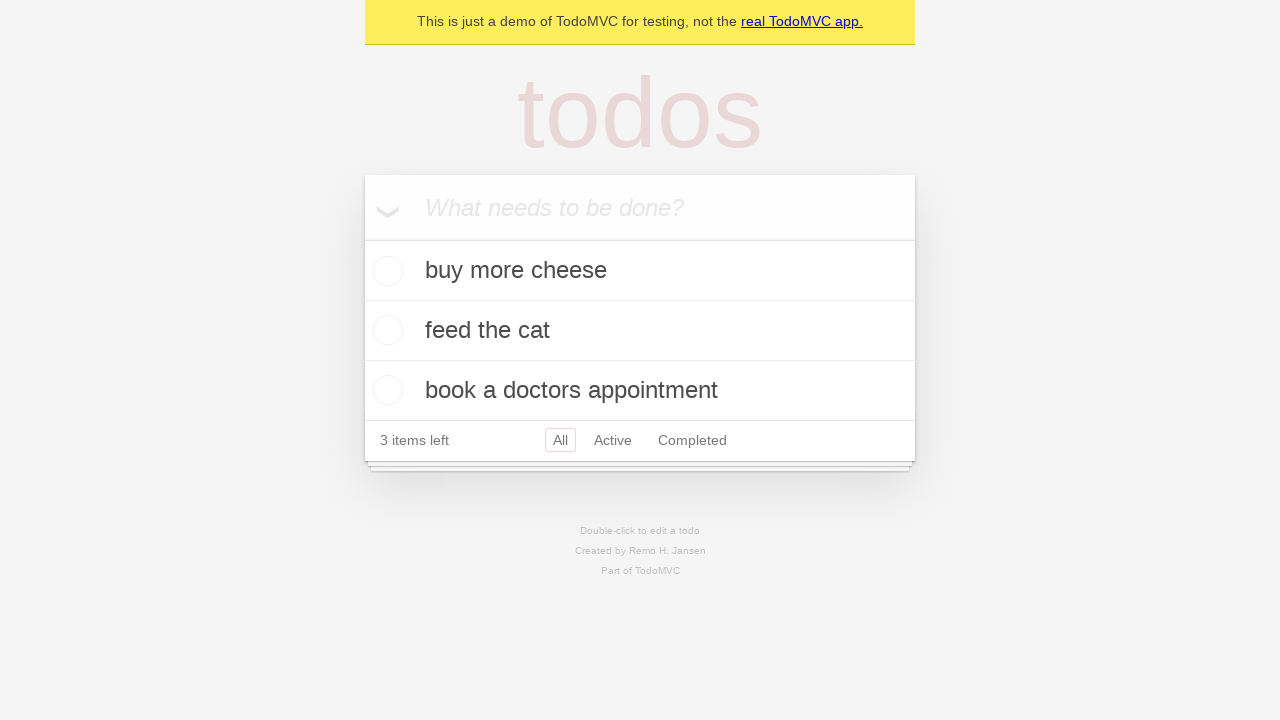

Waited for all three todos to be added
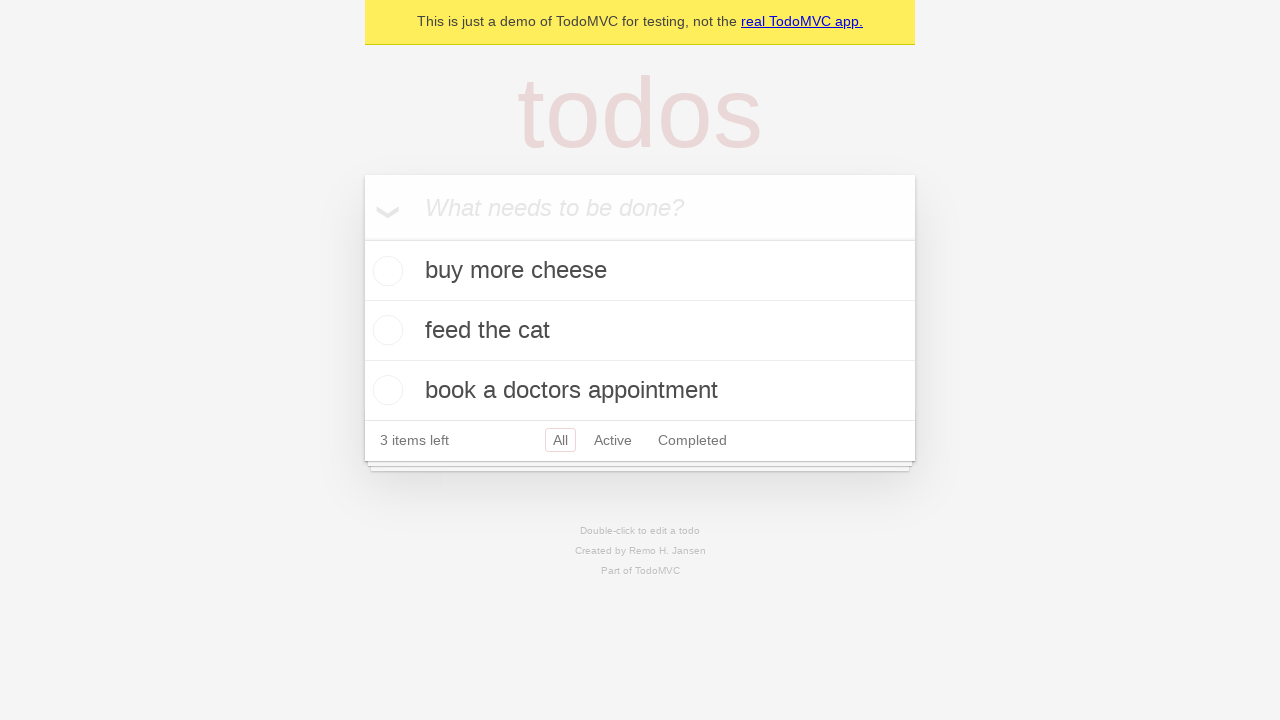

Clicked Active filter link at (613, 440) on internal:role=link[name="Active"i]
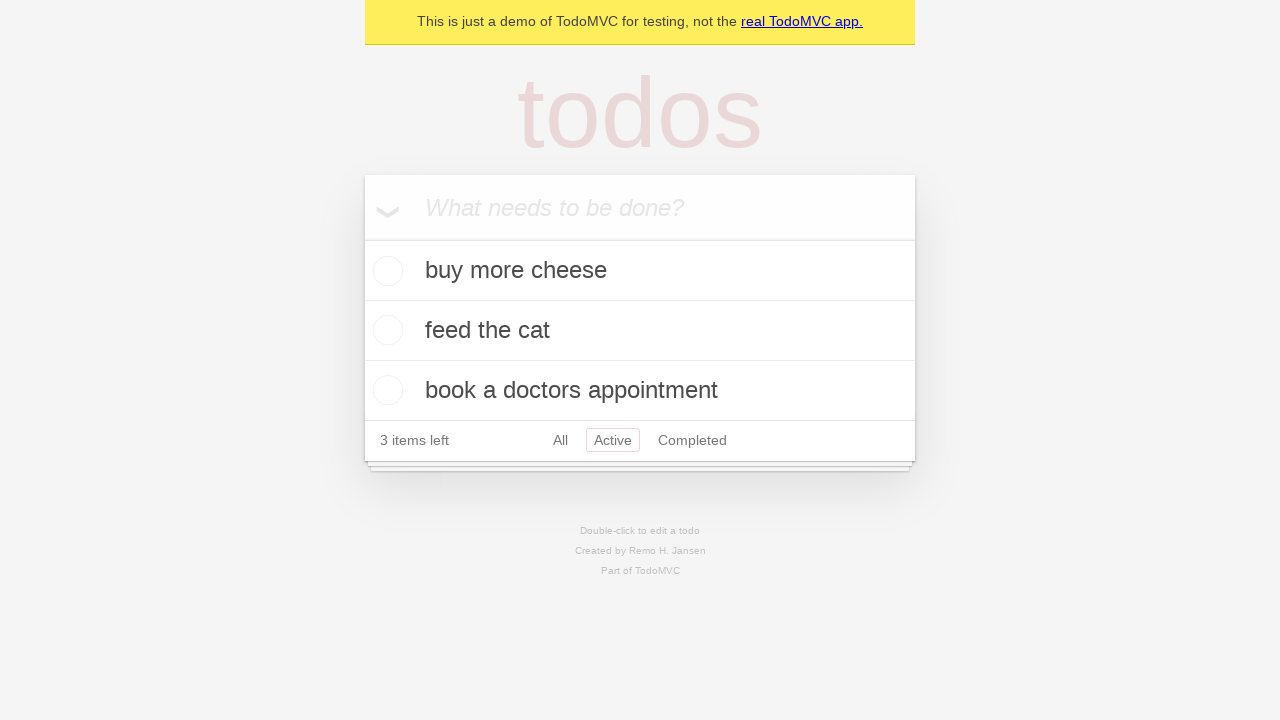

Clicked Completed filter link to verify it gets highlighted with selected class at (692, 440) on internal:role=link[name="Completed"i]
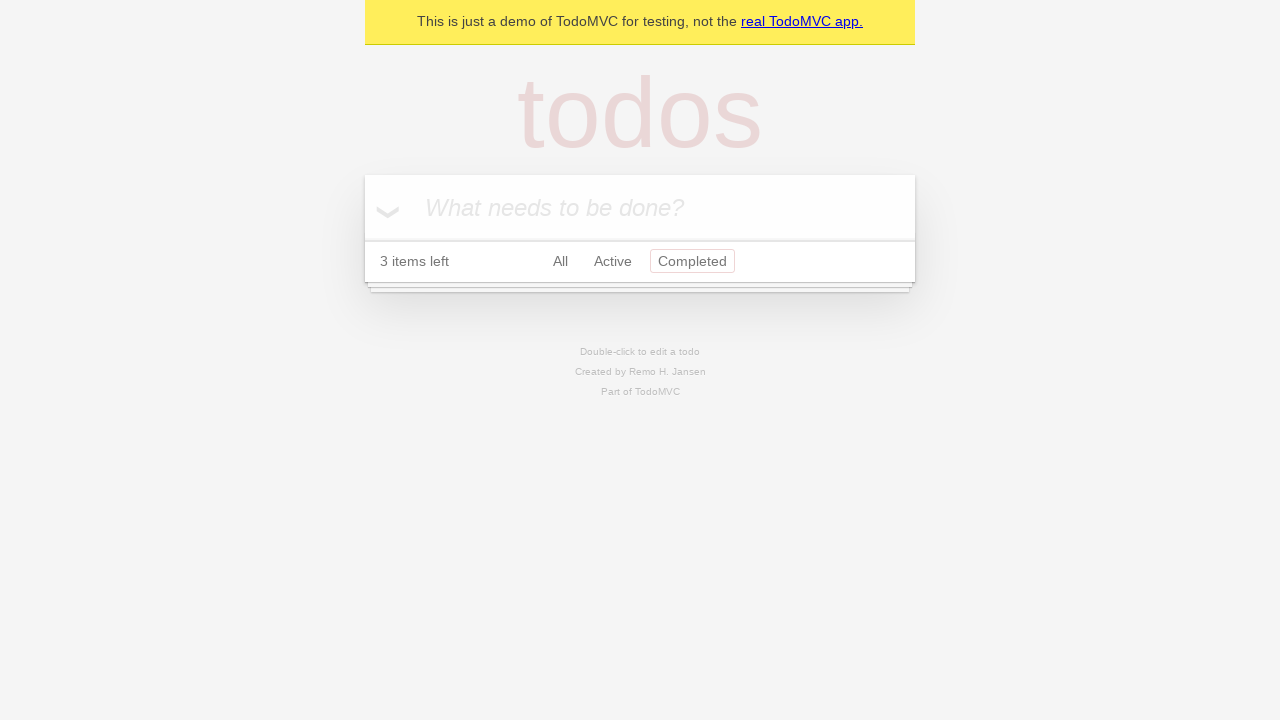

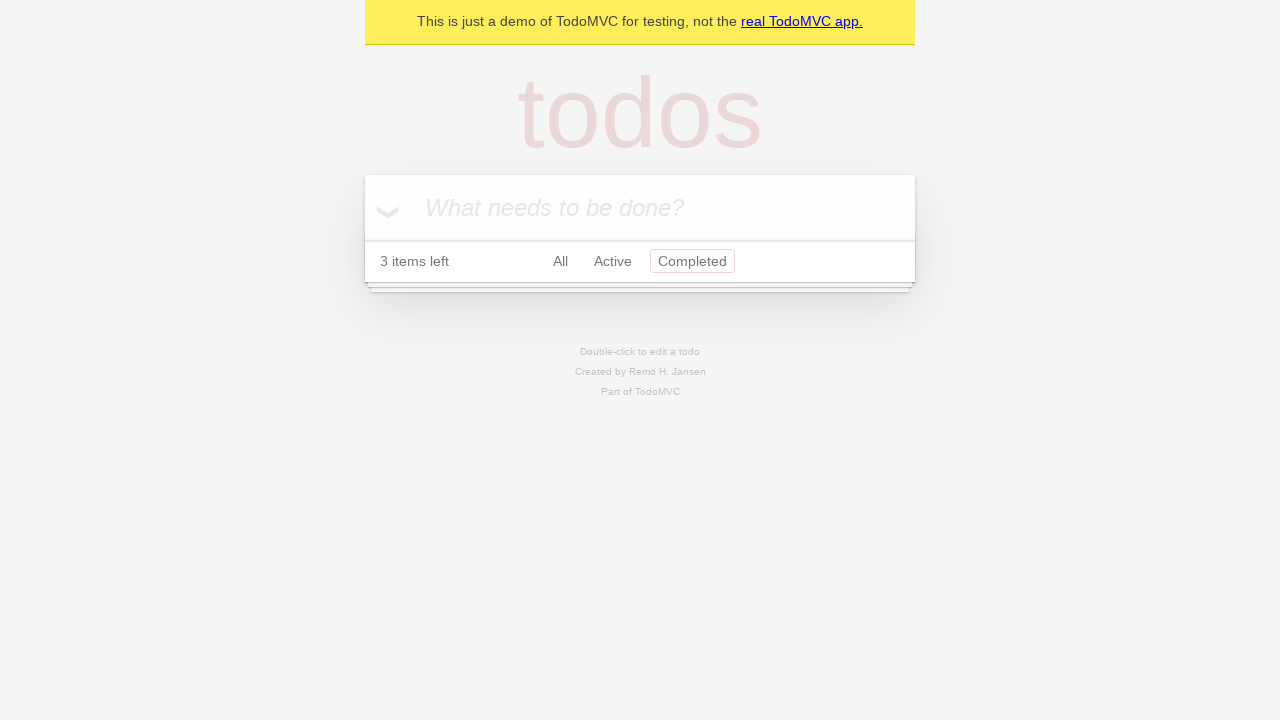